Tests un-marking items as complete by unchecking their checkboxes after marking them complete.

Starting URL: https://demo.playwright.dev/todomvc

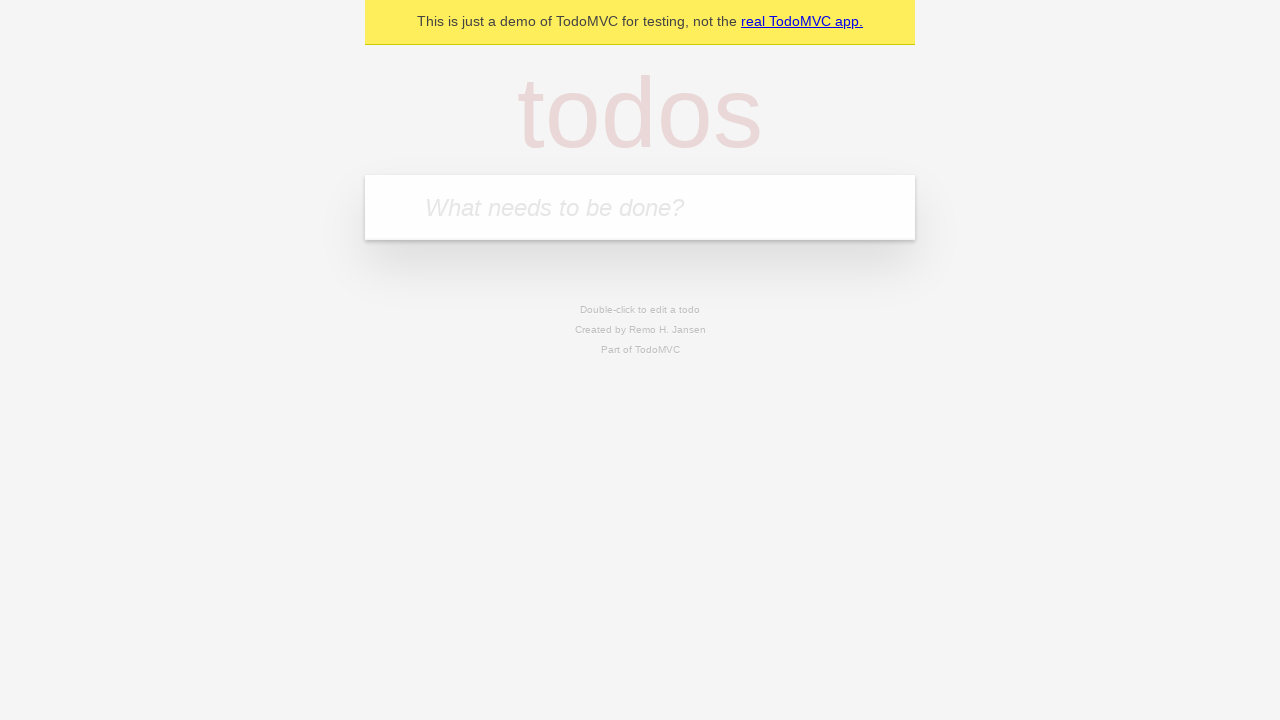

Filled todo input with 'buy some cheese' on internal:attr=[placeholder="What needs to be done?"i]
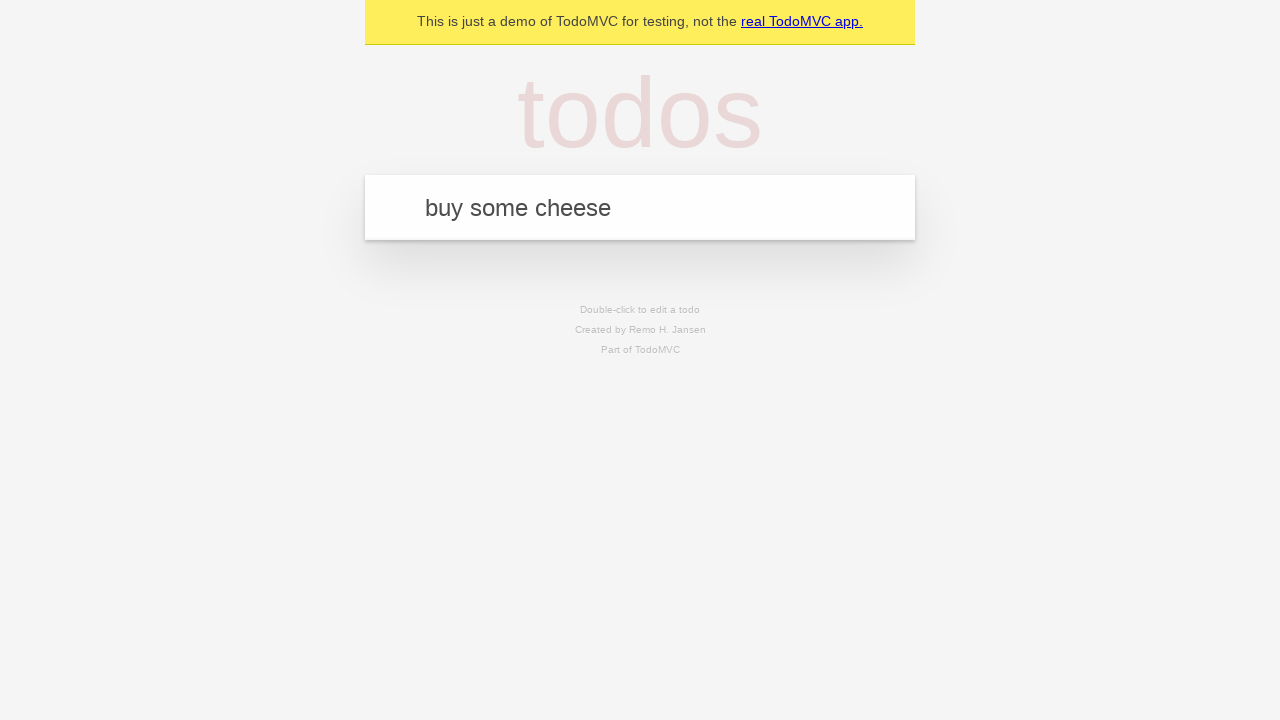

Pressed Enter to create first todo item on internal:attr=[placeholder="What needs to be done?"i]
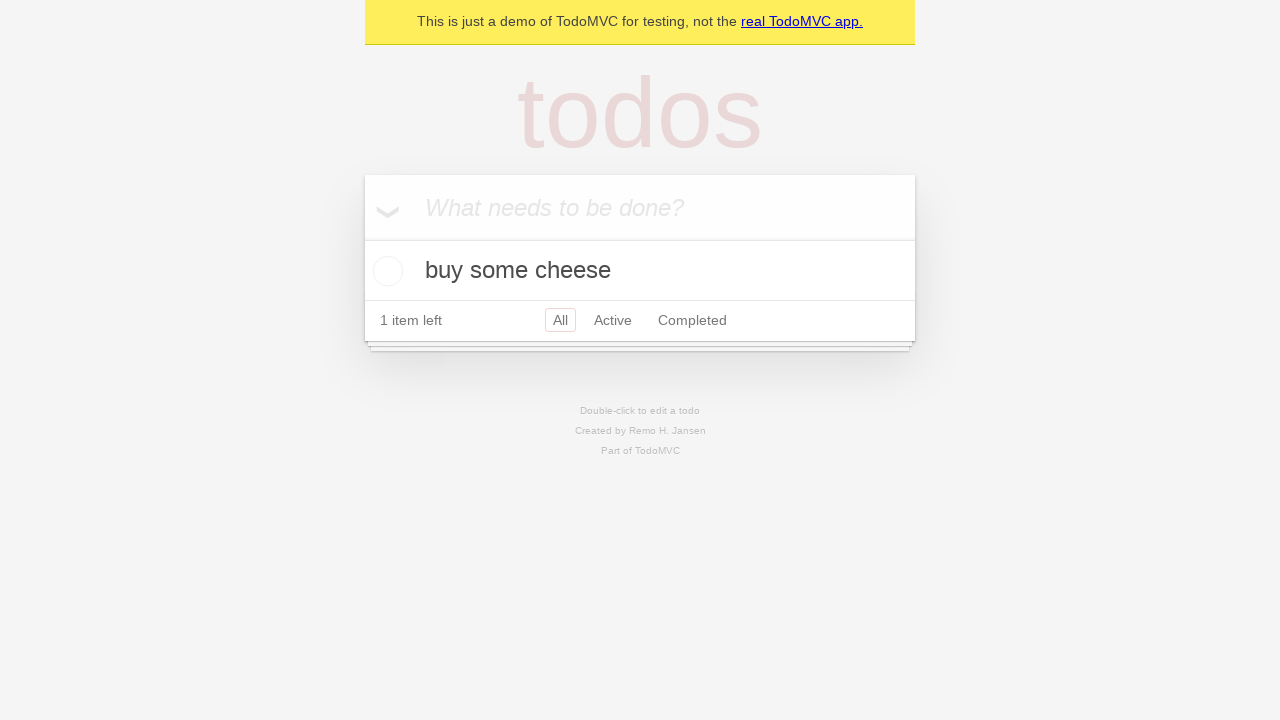

Filled todo input with 'feed the cat' on internal:attr=[placeholder="What needs to be done?"i]
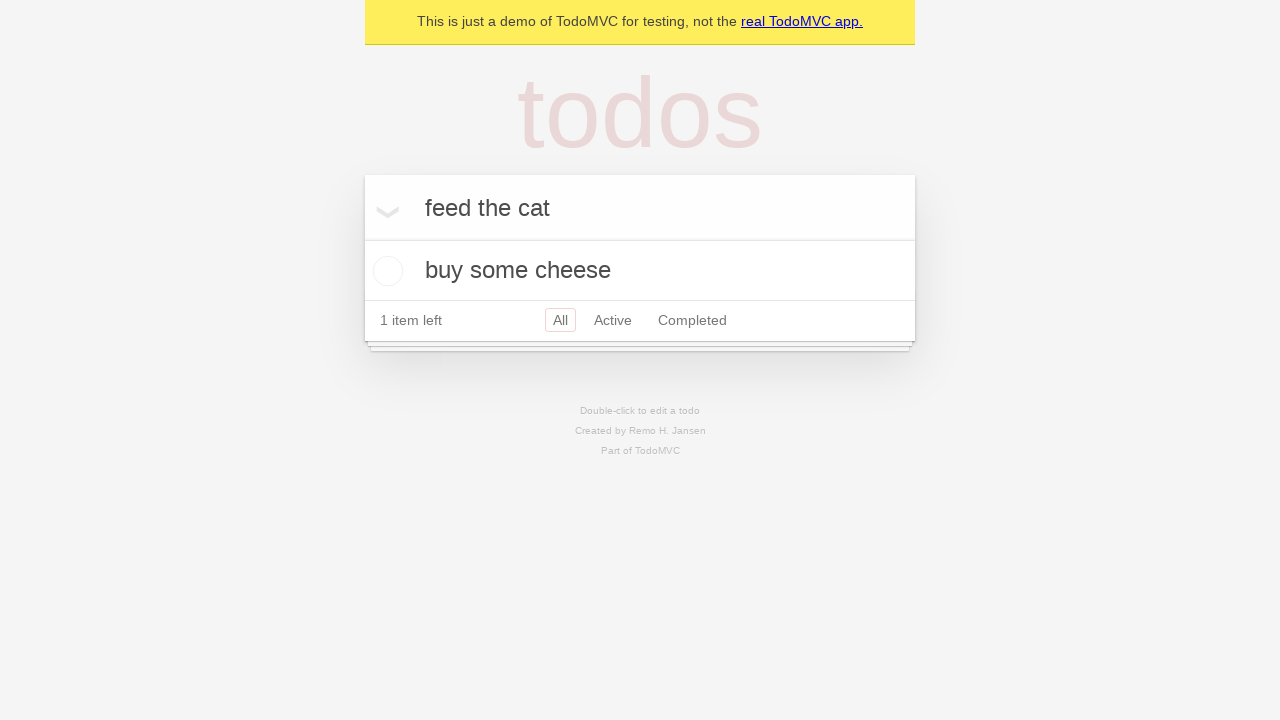

Pressed Enter to create second todo item on internal:attr=[placeholder="What needs to be done?"i]
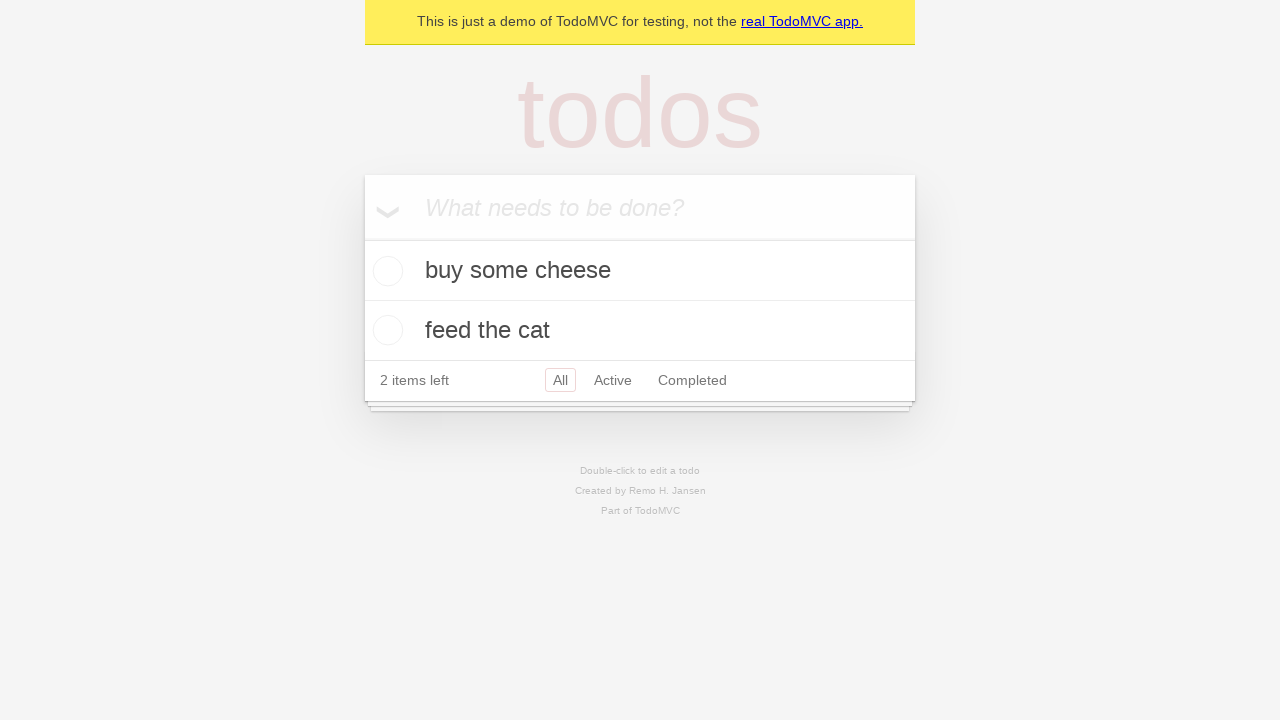

Checked first todo item 'buy some cheese' at (385, 271) on internal:testid=[data-testid="todo-item"s] >> nth=0 >> internal:role=checkbox
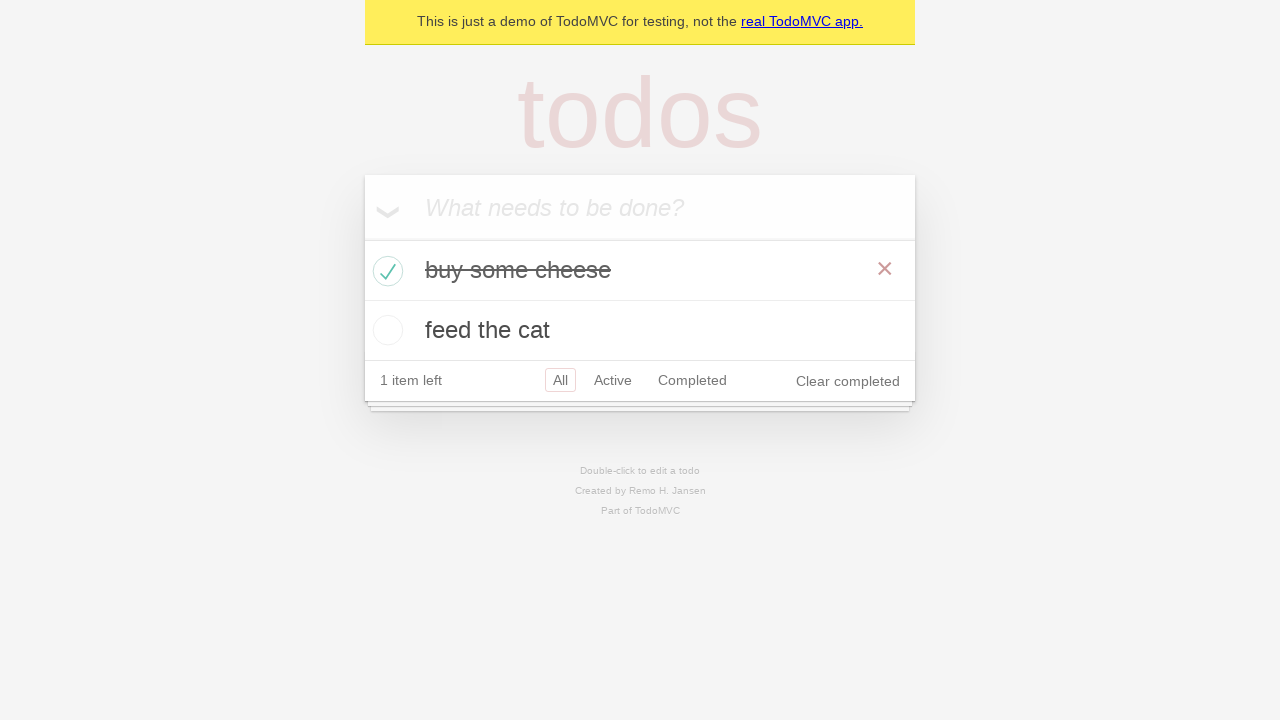

Unchecked first todo item to mark as incomplete at (385, 271) on internal:testid=[data-testid="todo-item"s] >> nth=0 >> internal:role=checkbox
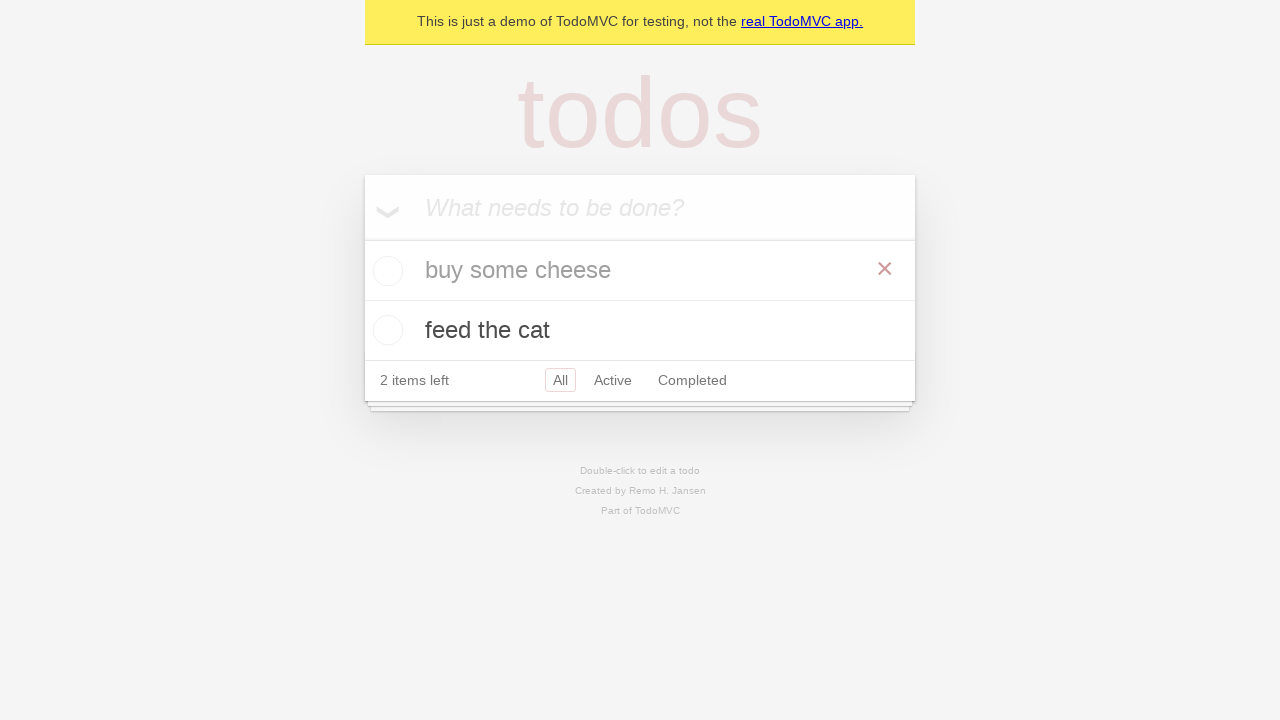

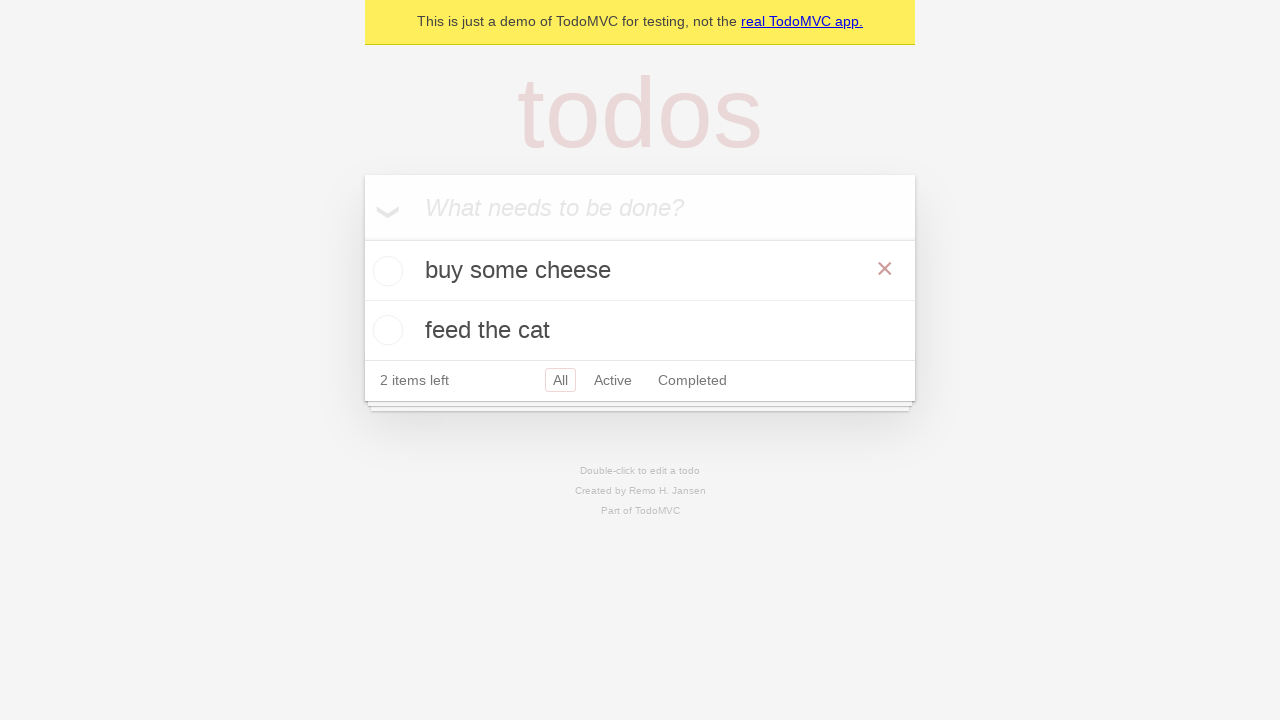